Tests editing a todo item by double-clicking and entering new text

Starting URL: https://demo.playwright.dev/todomvc

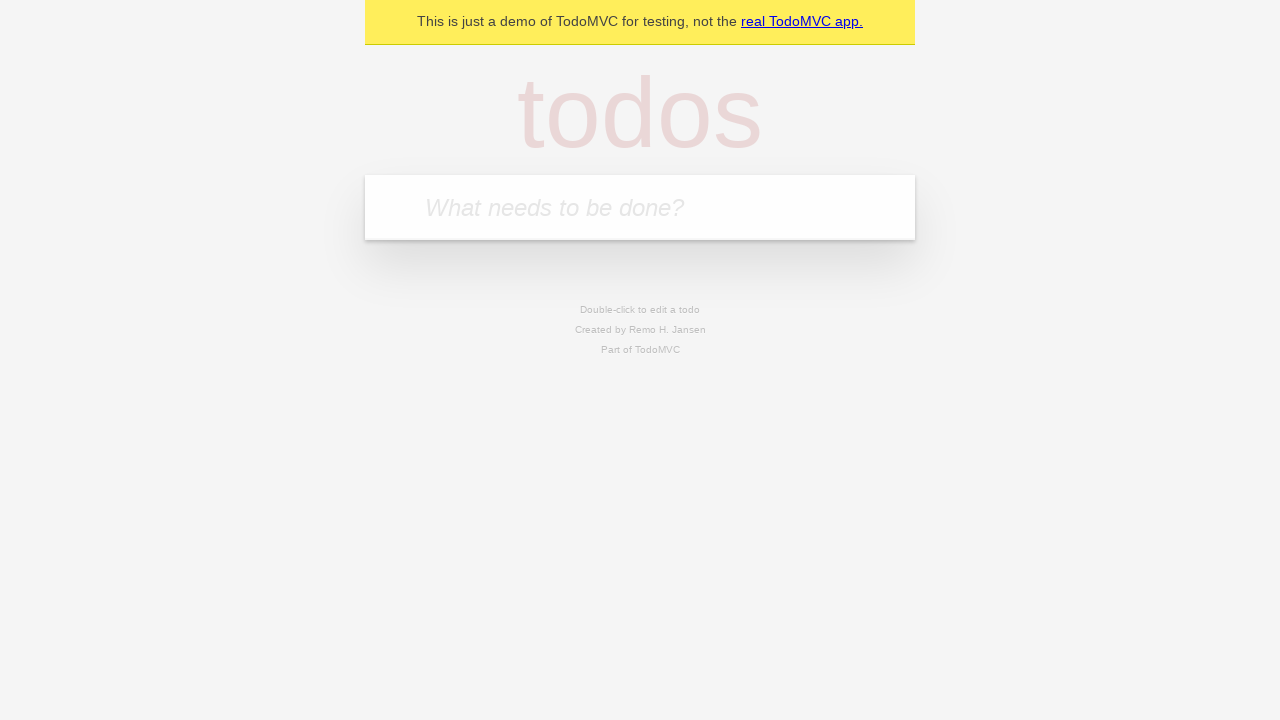

Filled new todo input with 'buy some cheese' on internal:attr=[placeholder="What needs to be done?"i]
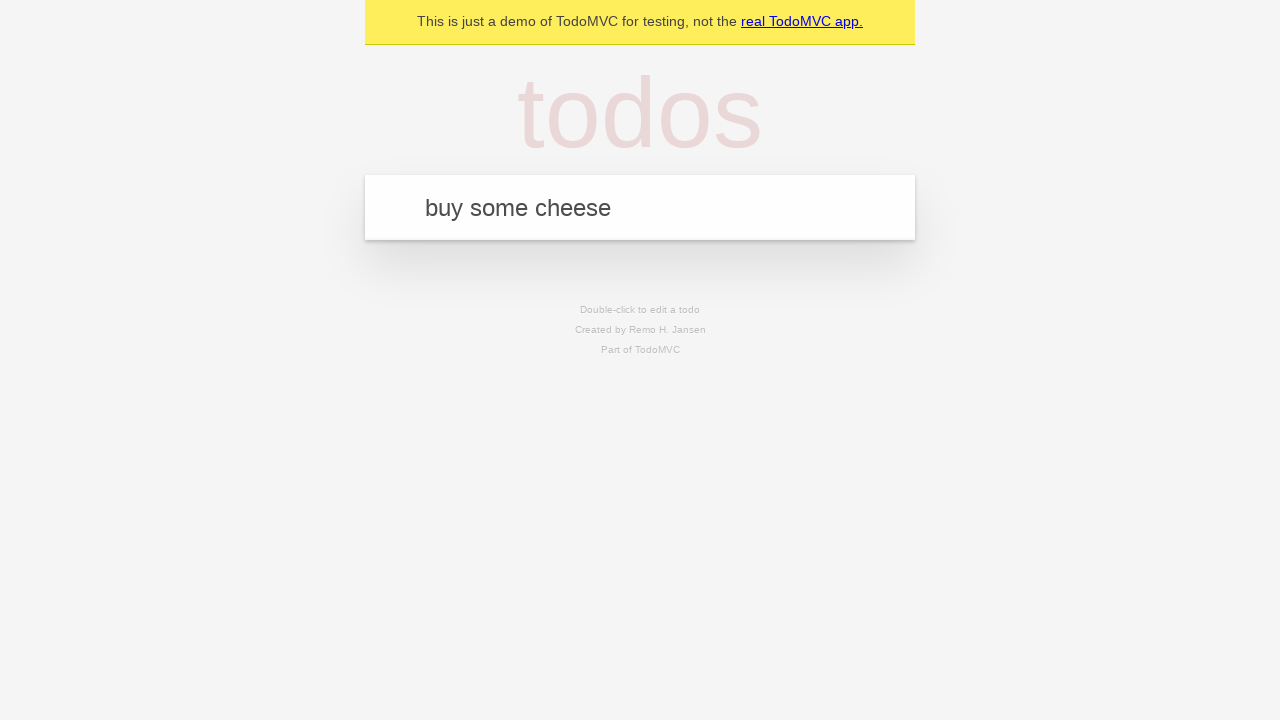

Pressed Enter to create todo 'buy some cheese' on internal:attr=[placeholder="What needs to be done?"i]
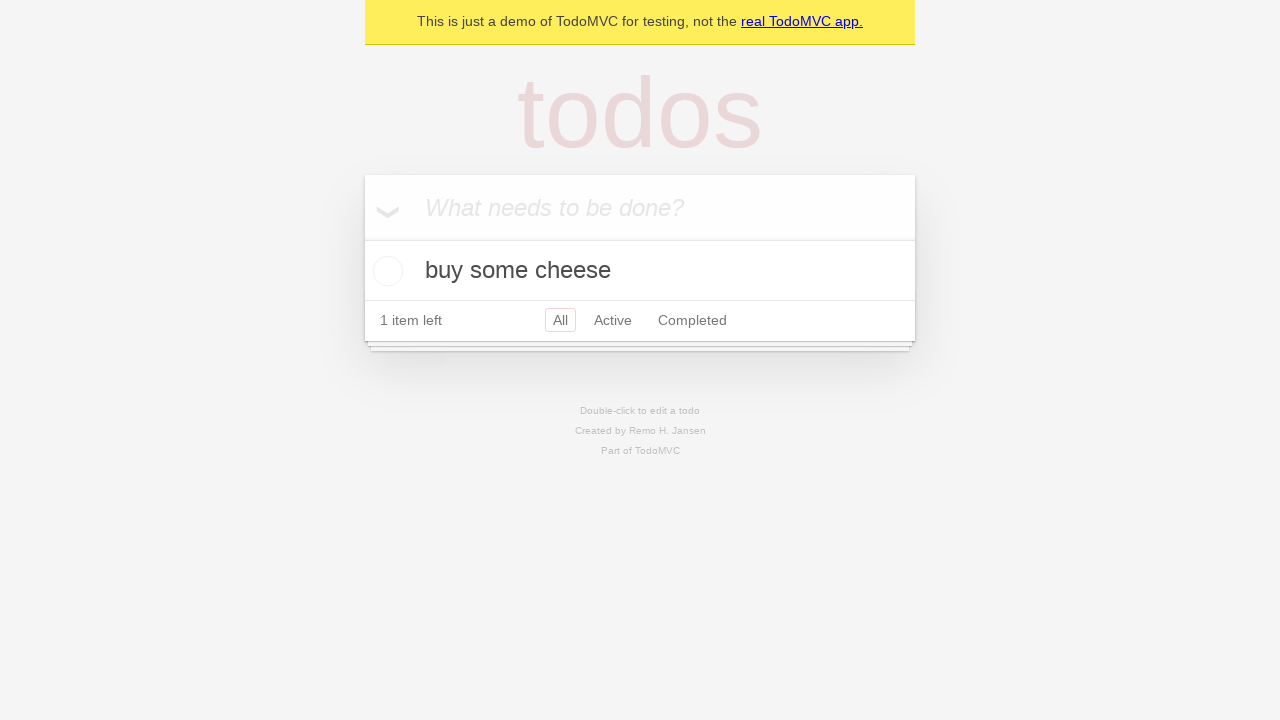

Filled new todo input with 'feed the cat' on internal:attr=[placeholder="What needs to be done?"i]
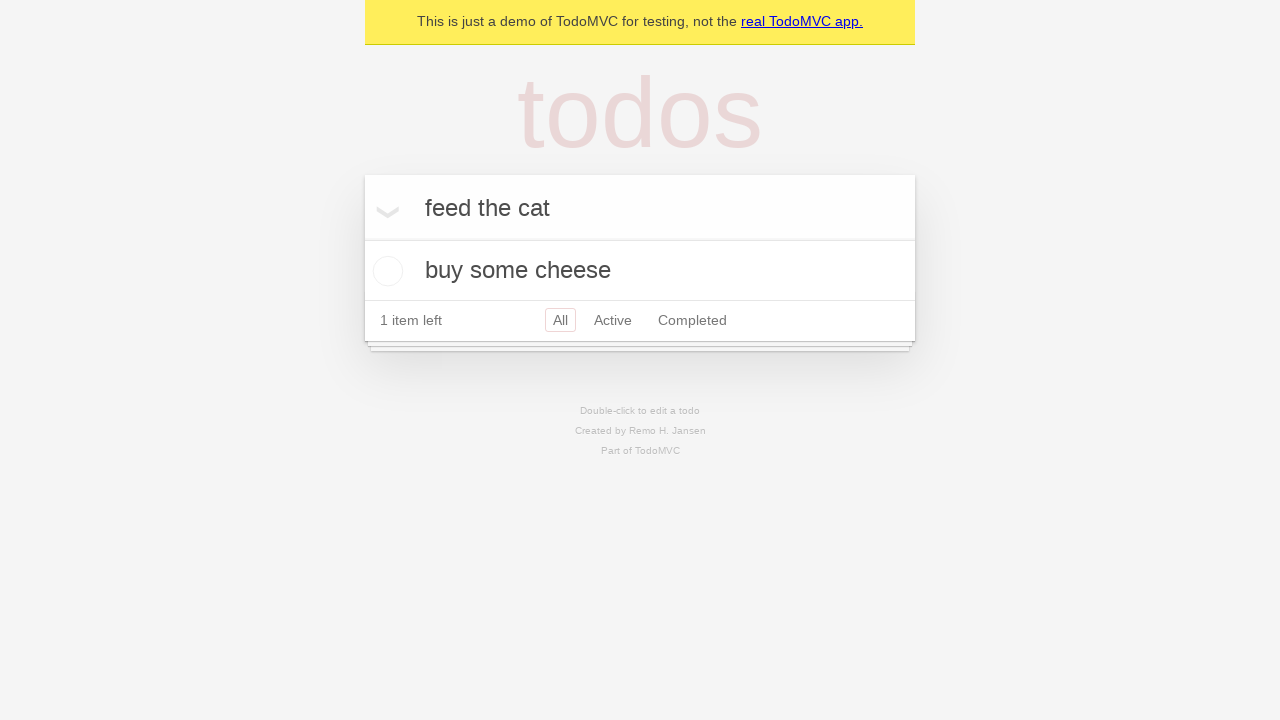

Pressed Enter to create todo 'feed the cat' on internal:attr=[placeholder="What needs to be done?"i]
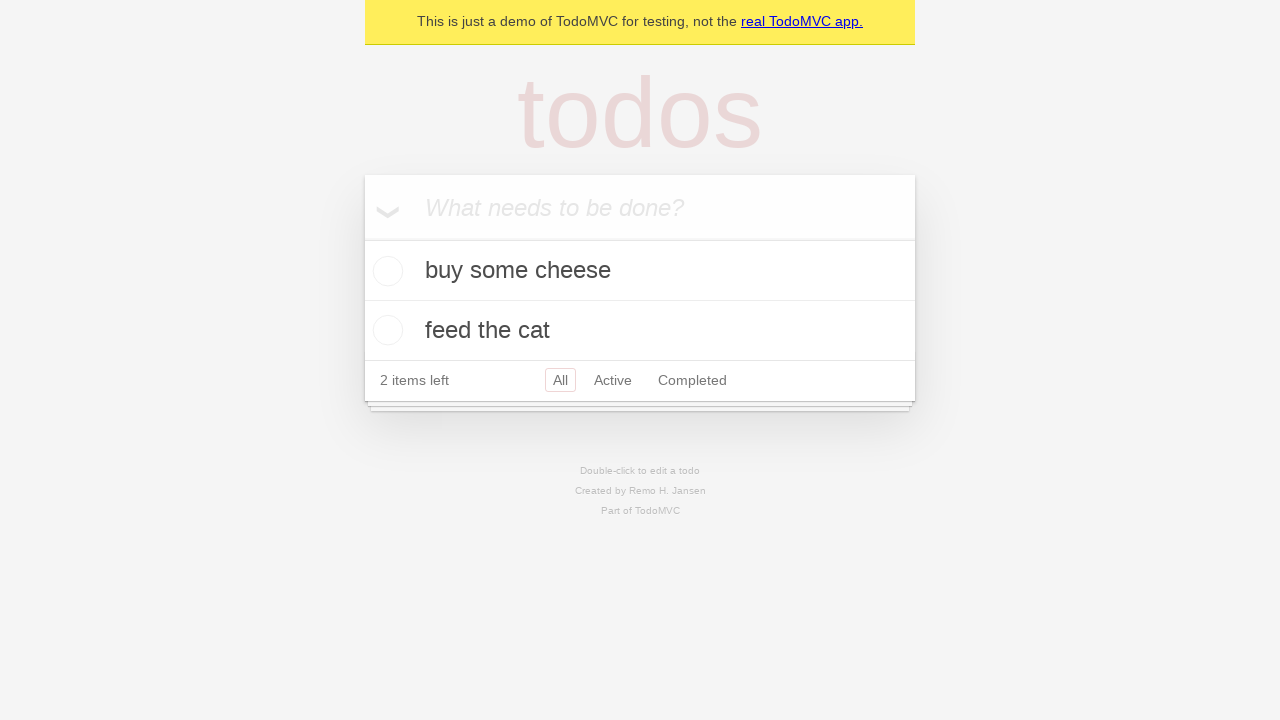

Filled new todo input with 'book a doctors appointment' on internal:attr=[placeholder="What needs to be done?"i]
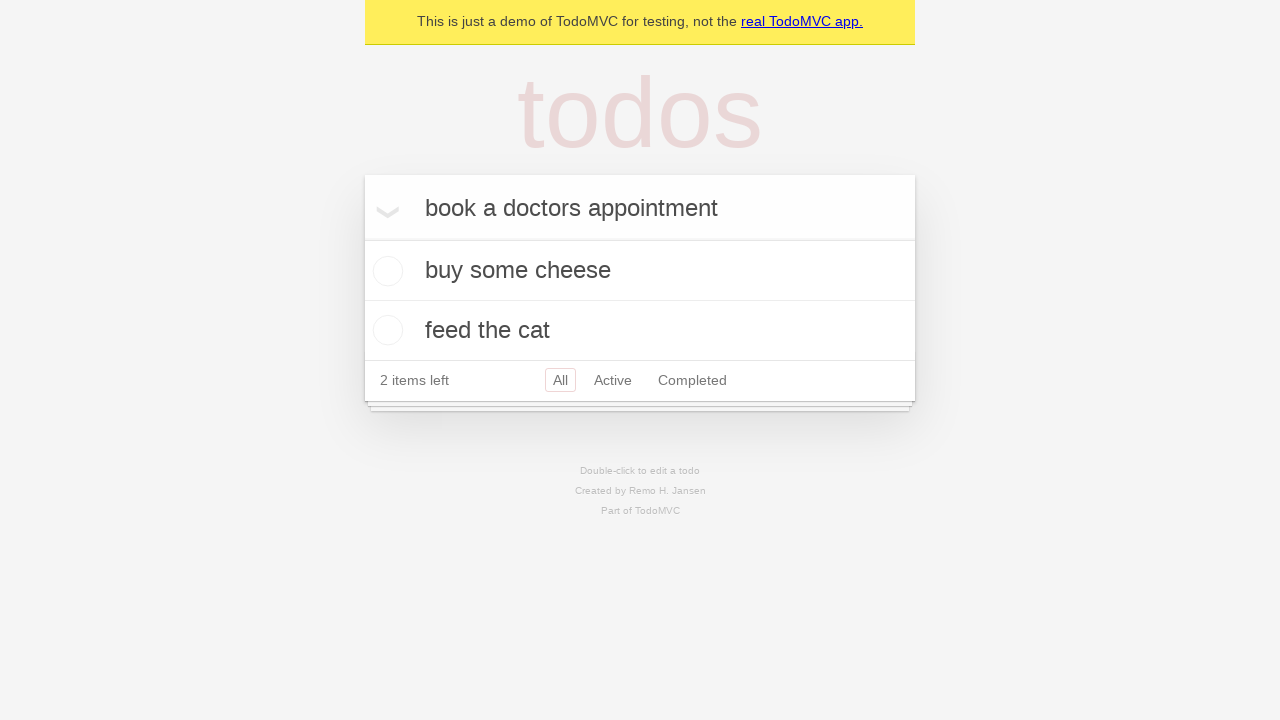

Pressed Enter to create todo 'book a doctors appointment' on internal:attr=[placeholder="What needs to be done?"i]
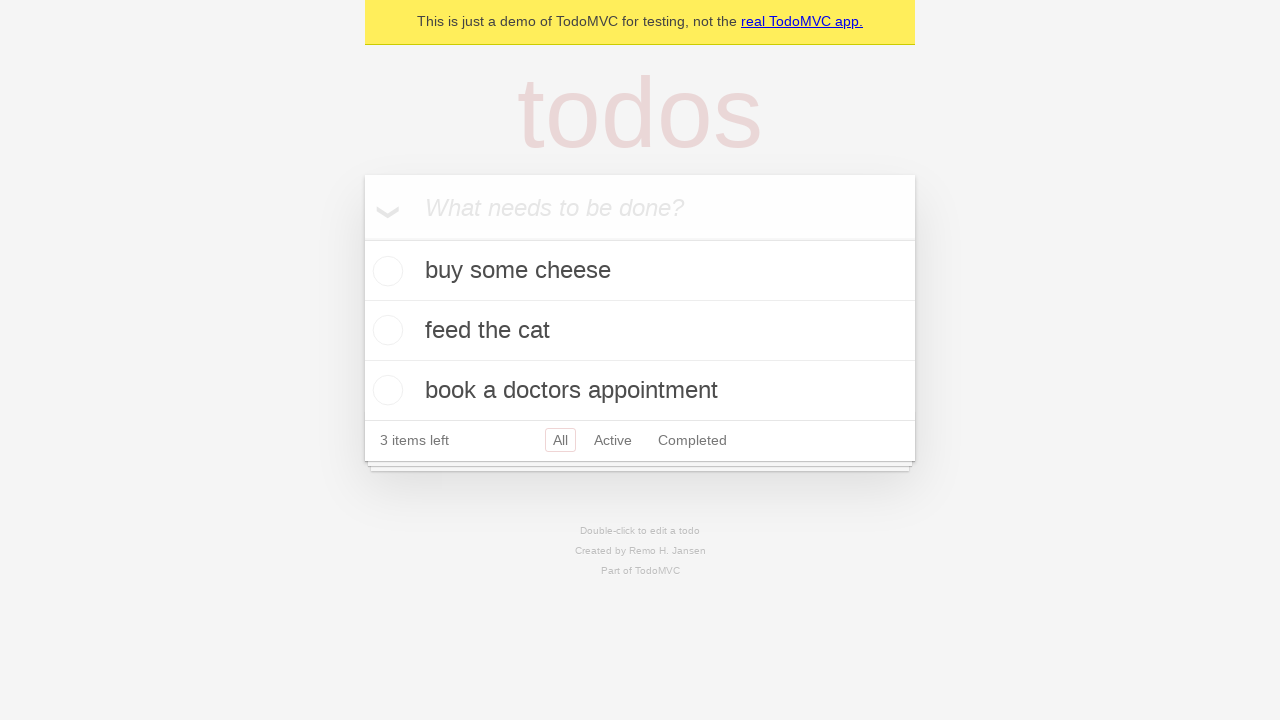

Located all todo items
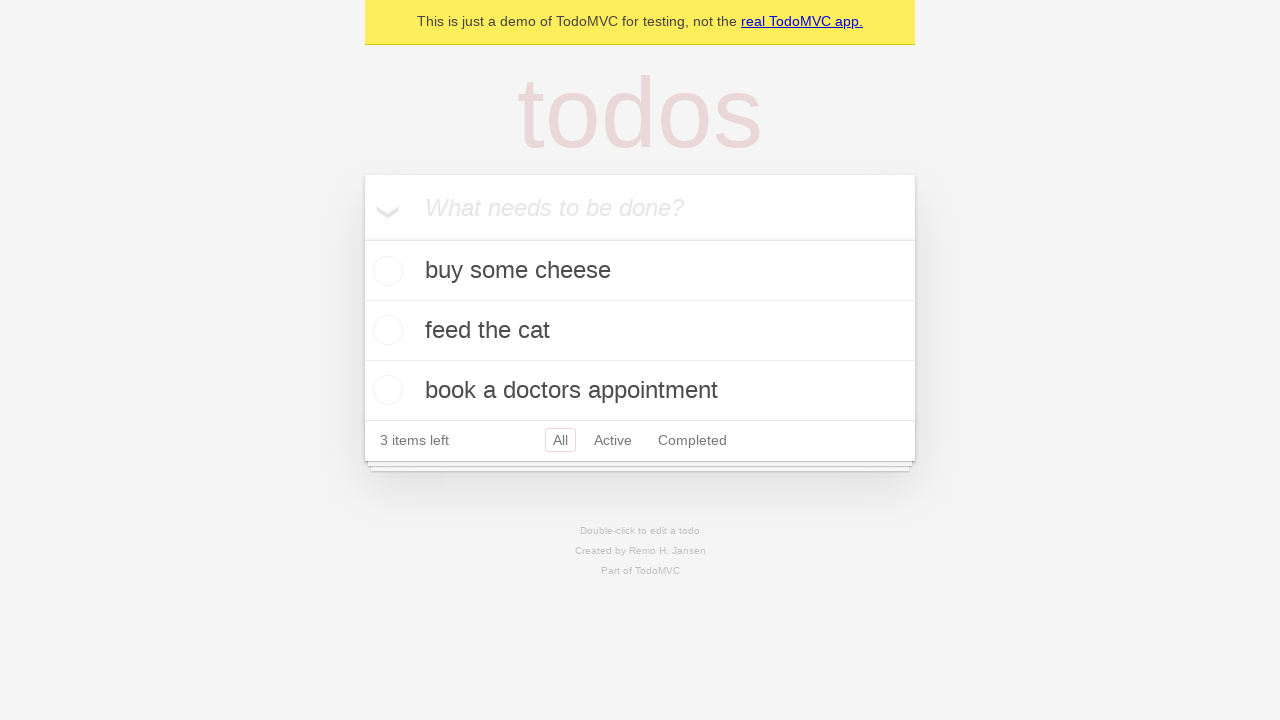

Selected second todo item for editing
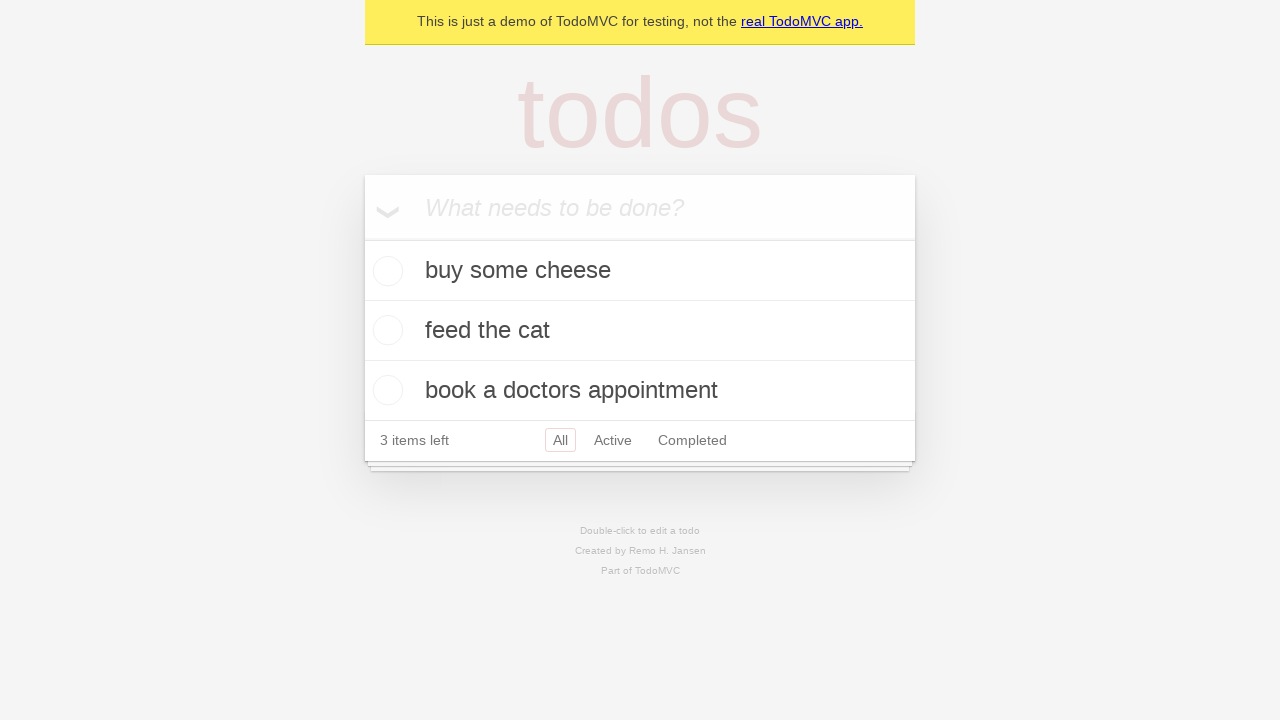

Double-clicked second todo to enter edit mode at (640, 331) on internal:testid=[data-testid="todo-item"s] >> nth=1
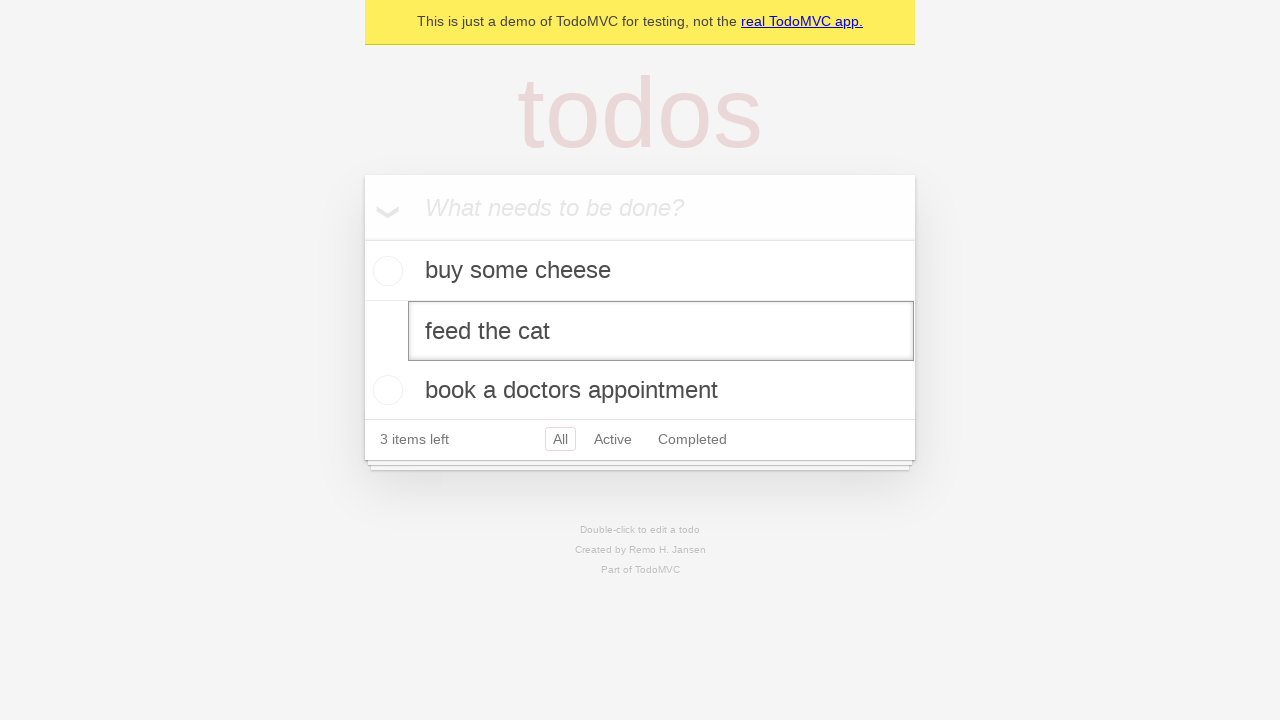

Filled edit textbox with 'buy some sausages' on internal:testid=[data-testid="todo-item"s] >> nth=1 >> internal:role=textbox[nam
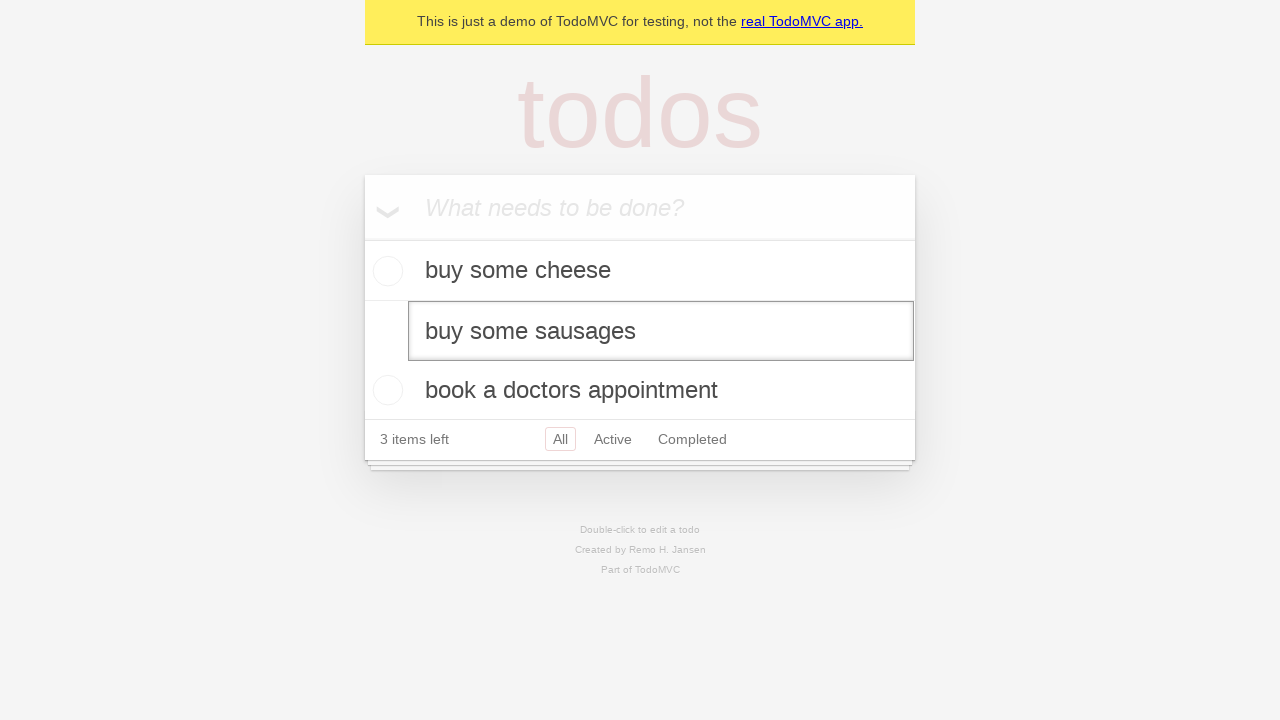

Pressed Enter to confirm todo edit on internal:testid=[data-testid="todo-item"s] >> nth=1 >> internal:role=textbox[nam
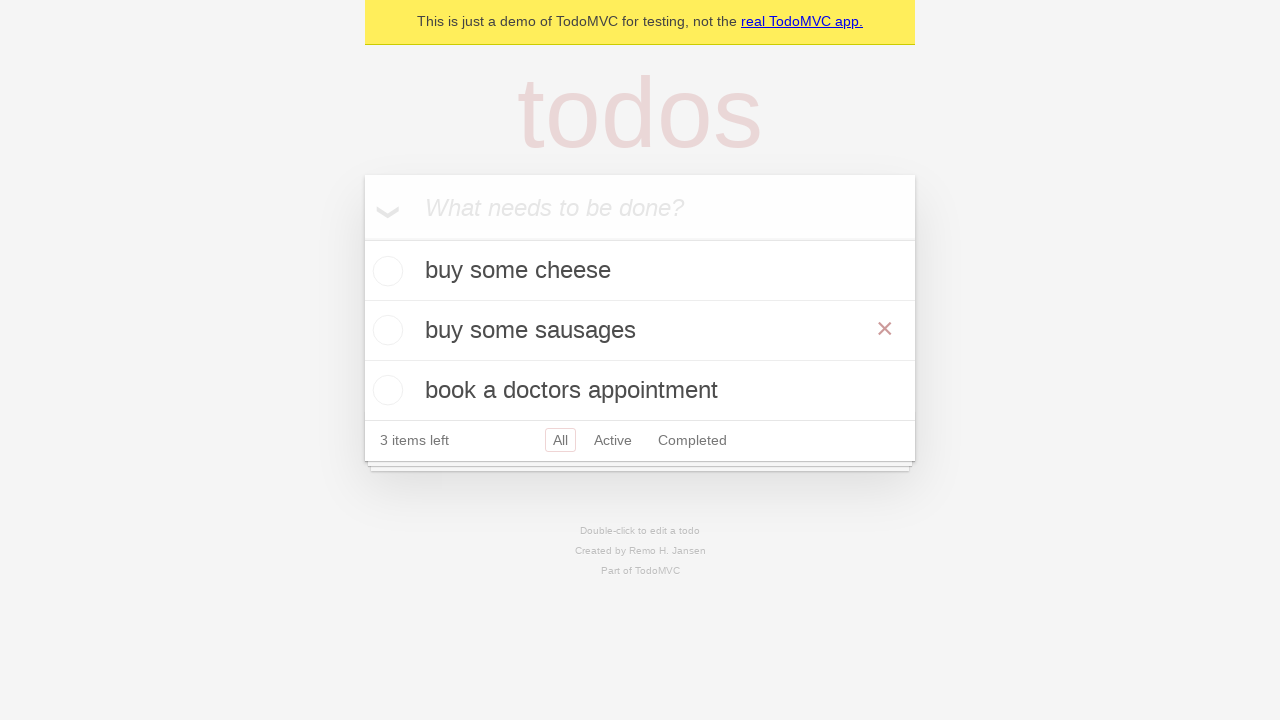

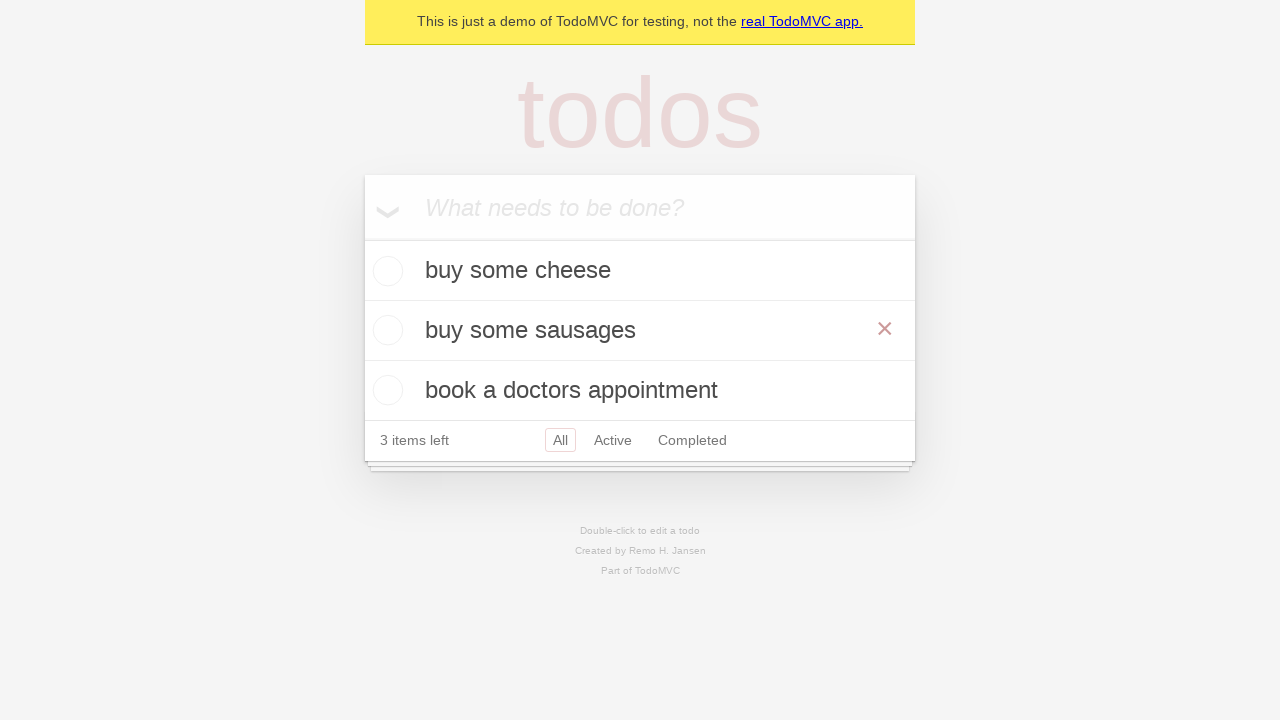